Fills out and submits a registration form on ParaBank demo site with user details including name, address, and account information

Starting URL: https://parabank.parasoft.com/parabank/register.htm

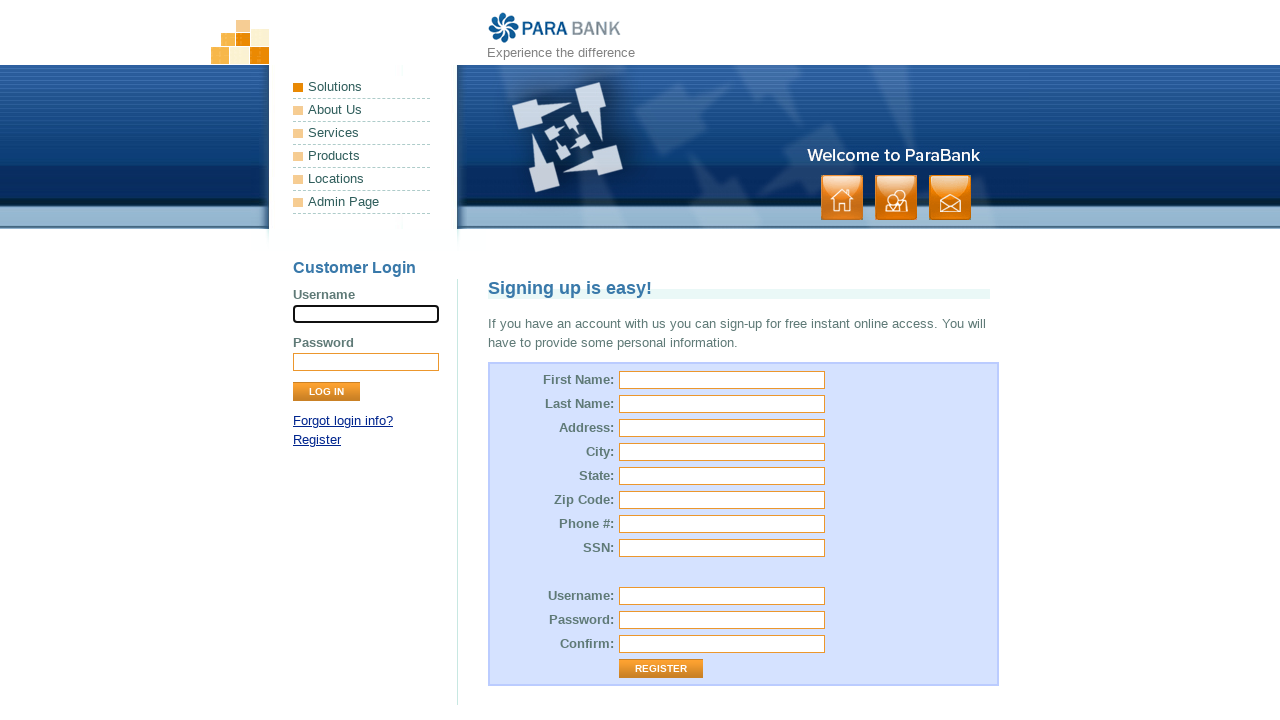

Filled first name field with 'Sarah' on #customer\.firstName
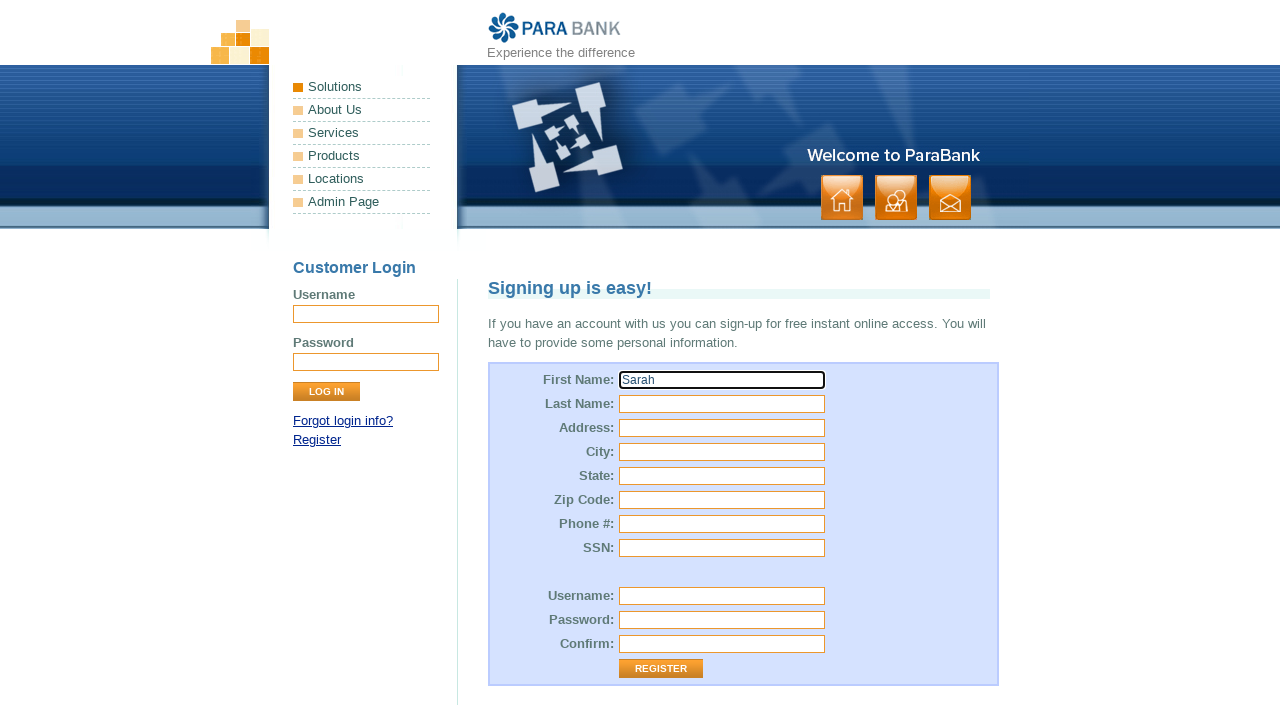

Filled last name field with 'Johnson' on #customer\.lastName
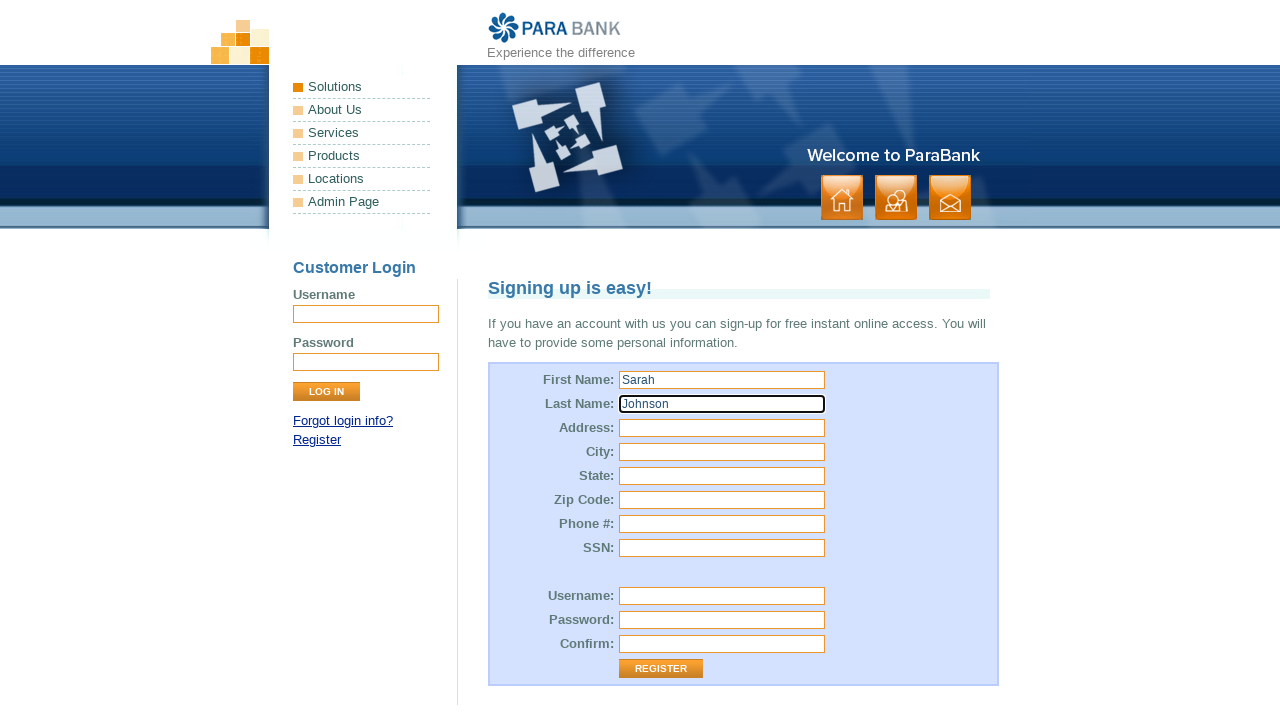

Filled street address field with '4567 Oak Avenue' on #customer\.address\.street
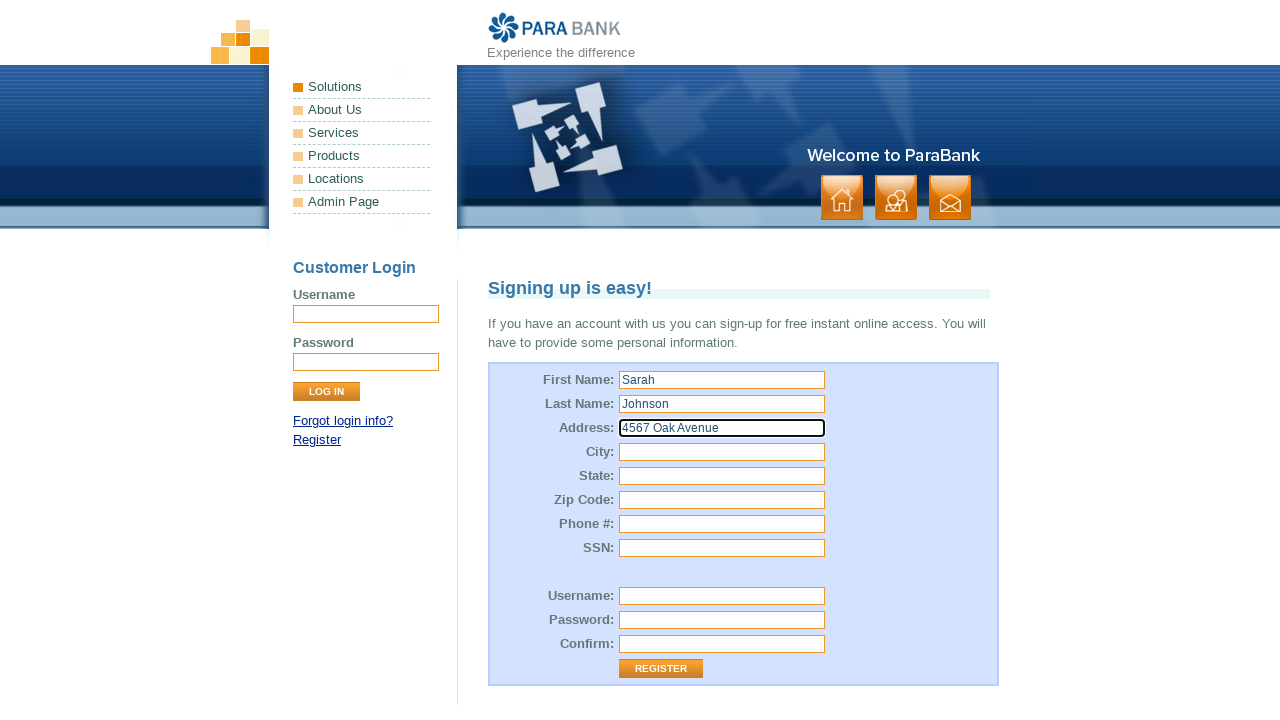

Filled city field with 'San Francisco' on #customer\.address\.city
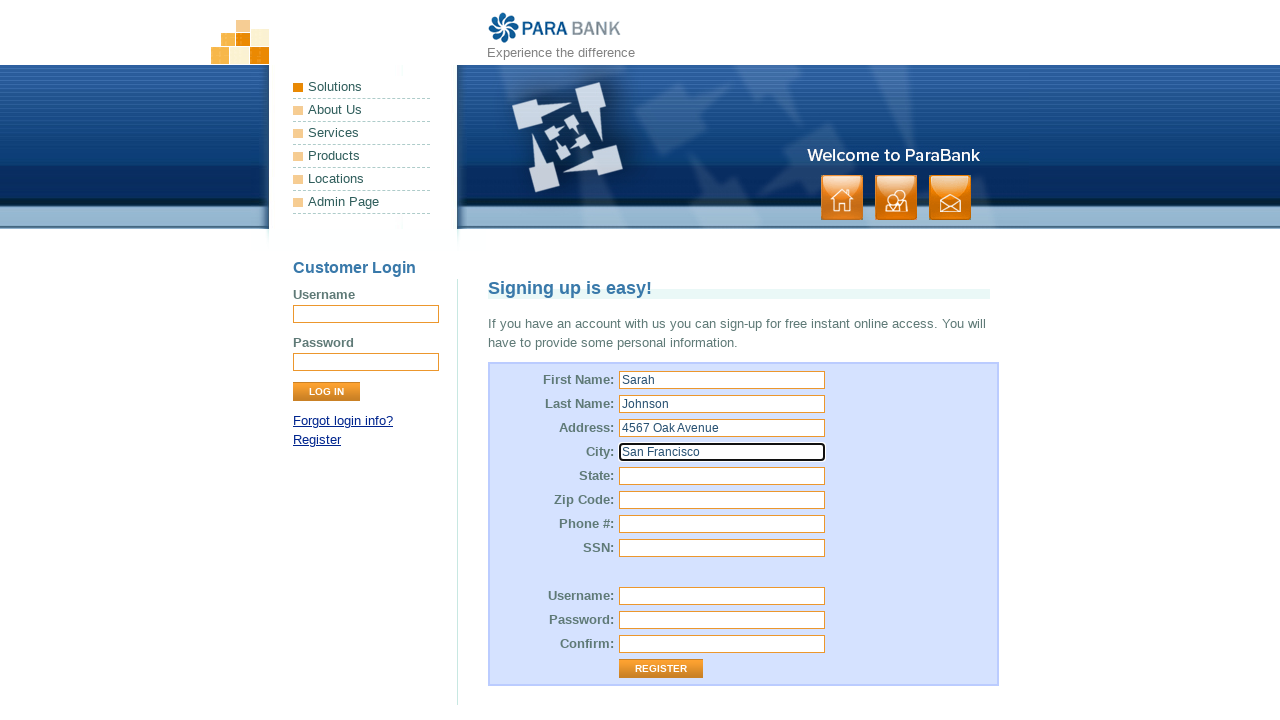

Filled state field with 'California' on #customer\.address\.state
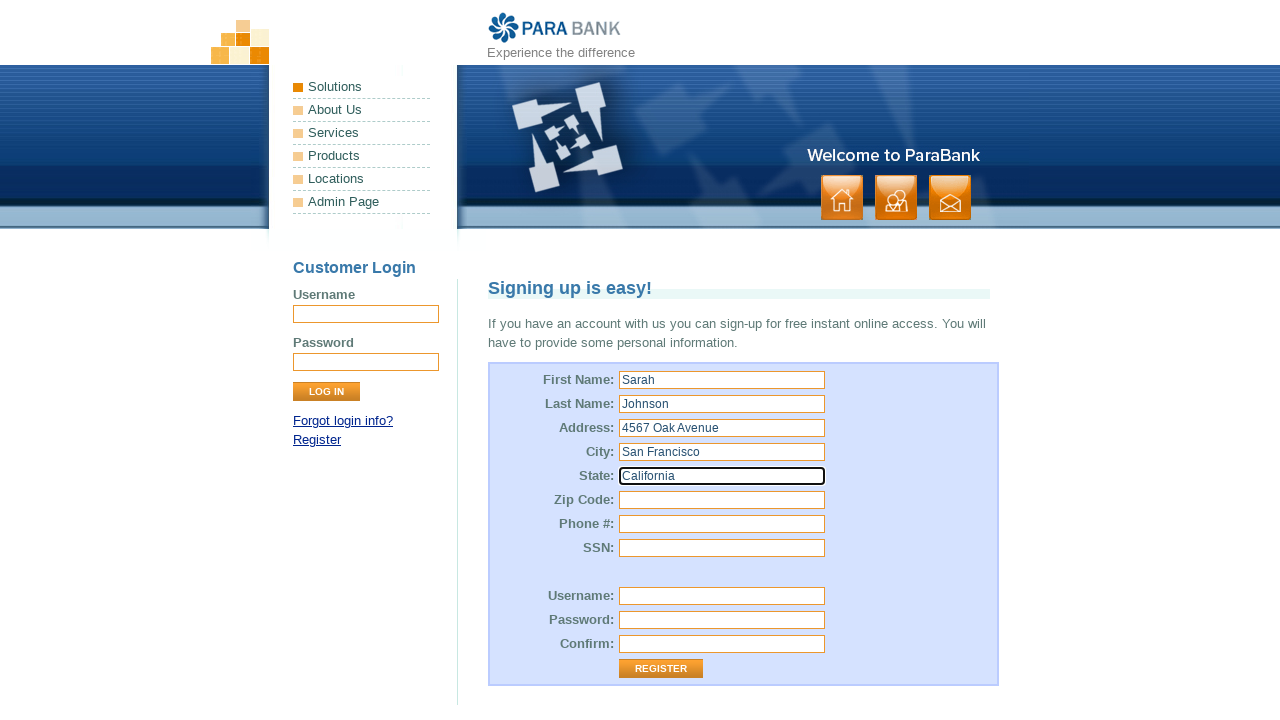

Filled zip code field with '94102' on #customer\.address\.zipCode
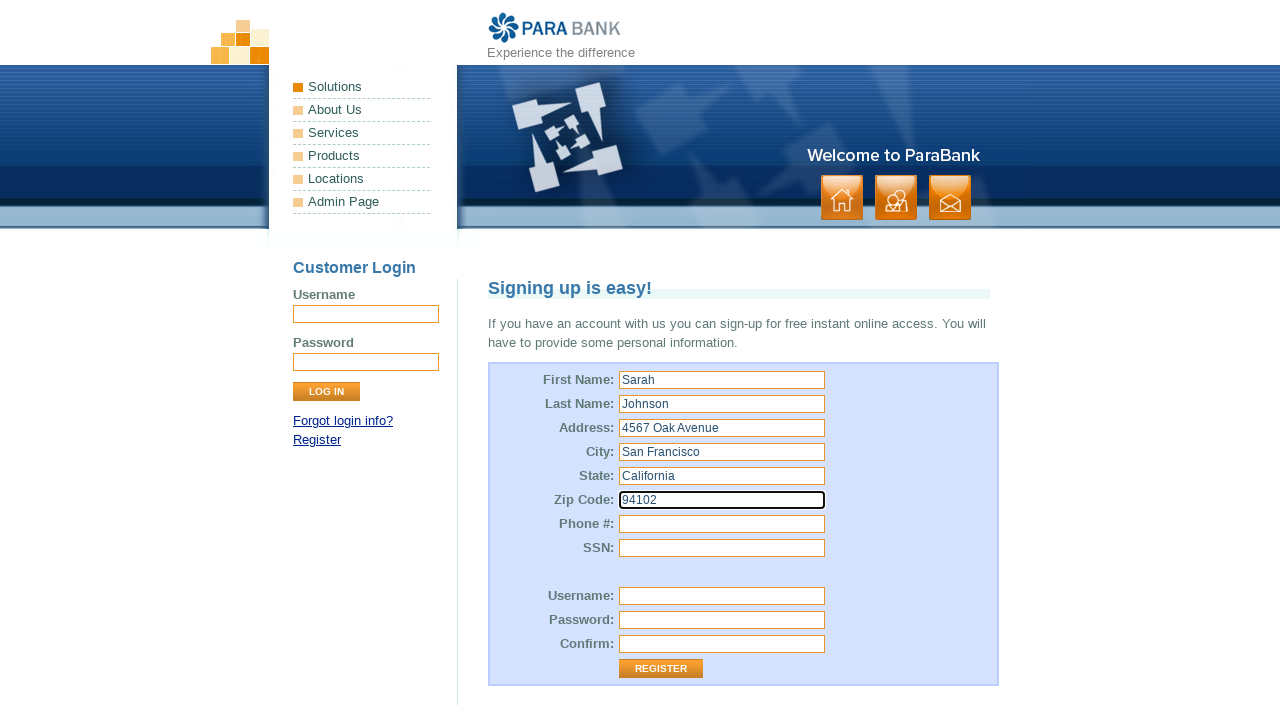

Filled phone number field with '415-555-7890' on #customer\.phoneNumber
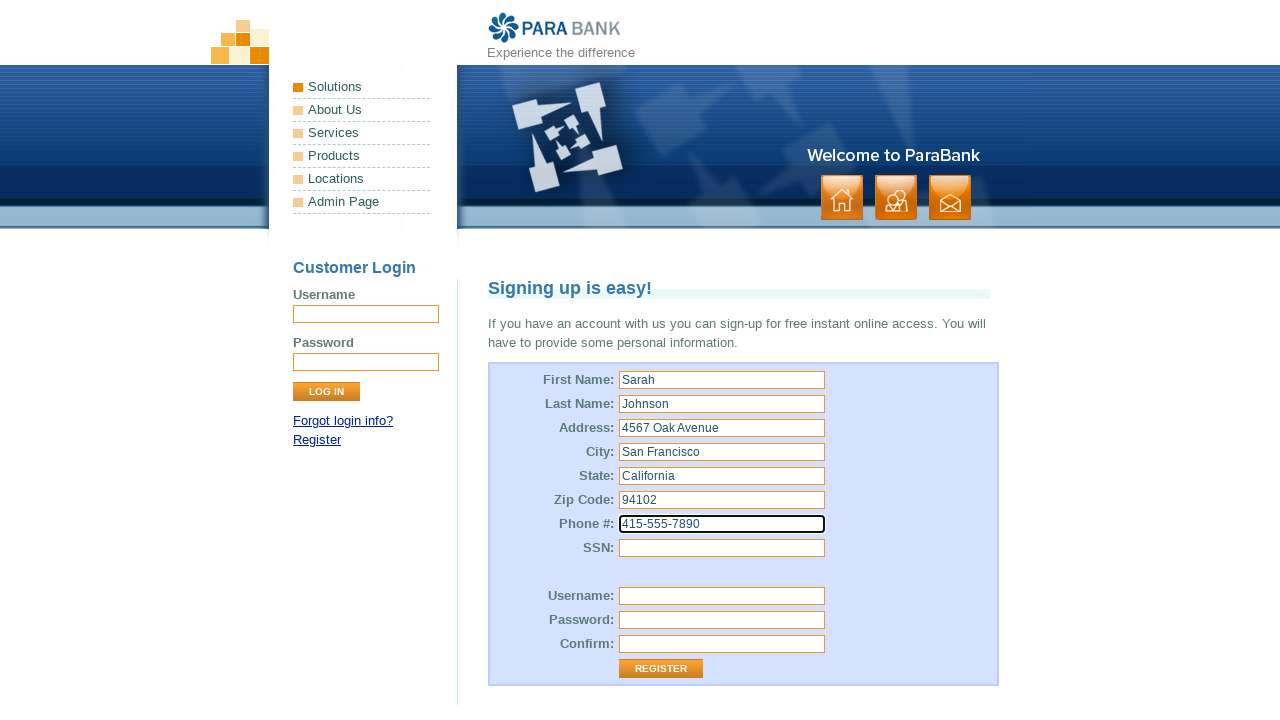

Filled SSN field with '123-45-6789' on #customer\.ssn
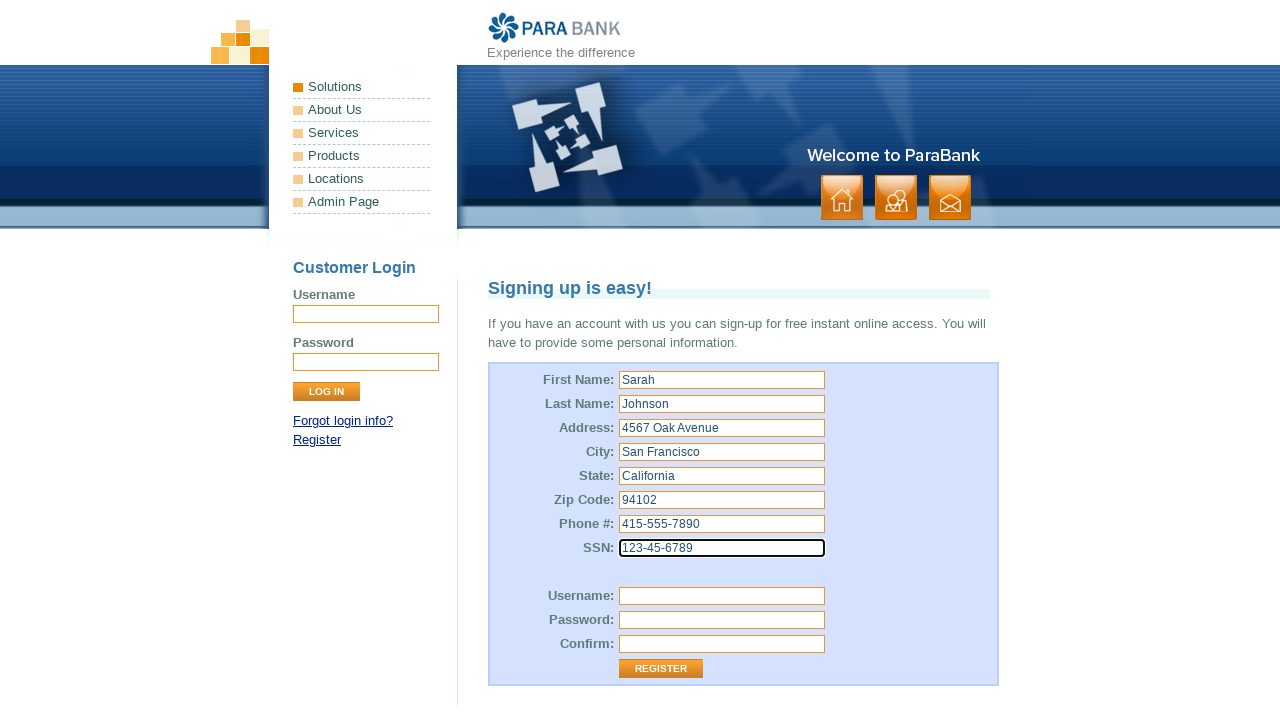

Filled username field with 'sjohnson2024' on #customer\.username
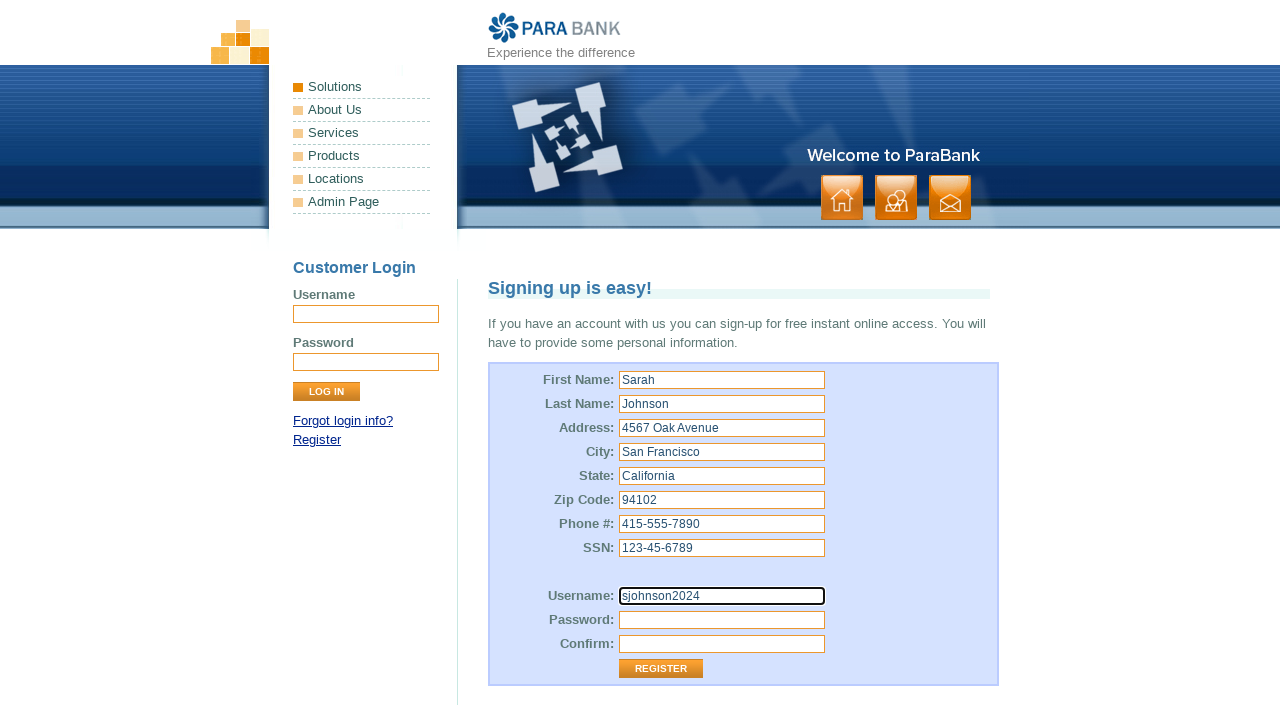

Filled password field with 'SecurePass123' on #customer\.password
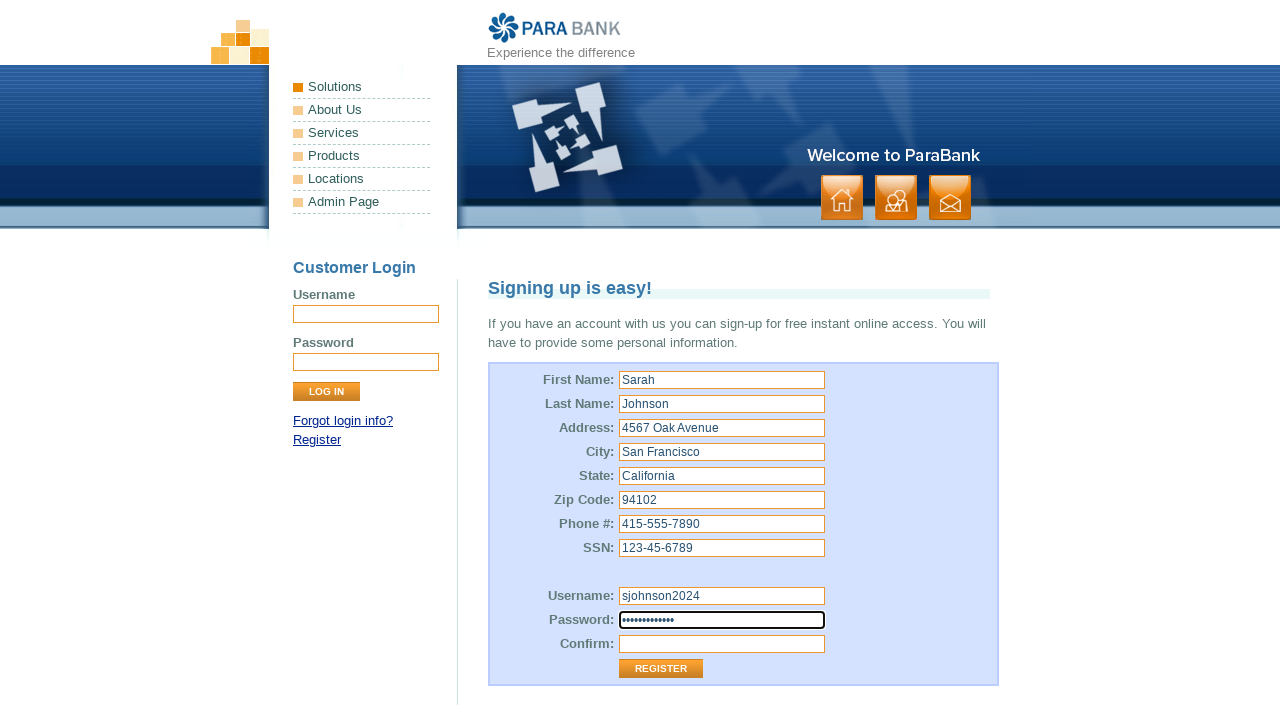

Filled password confirmation field with 'SecurePass123' on #repeatedPassword
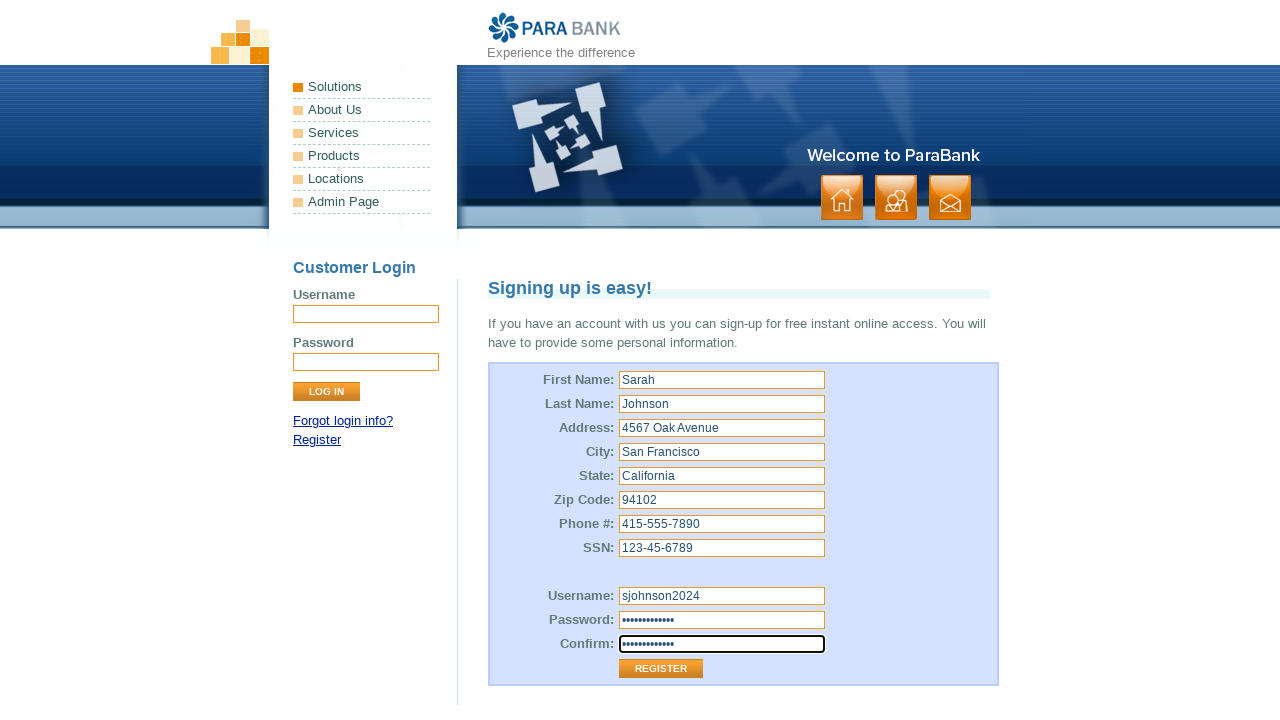

Clicked register button to submit form at (896, 198) on .button
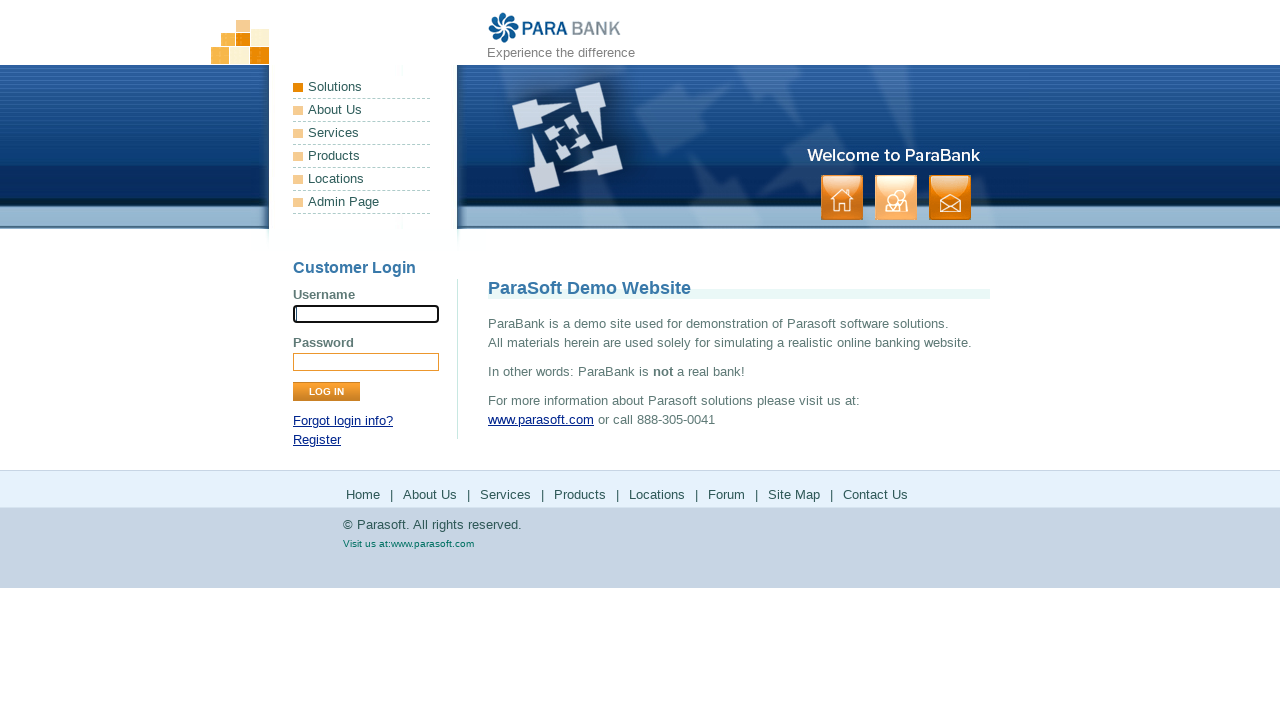

Waited 3 seconds for registration to complete
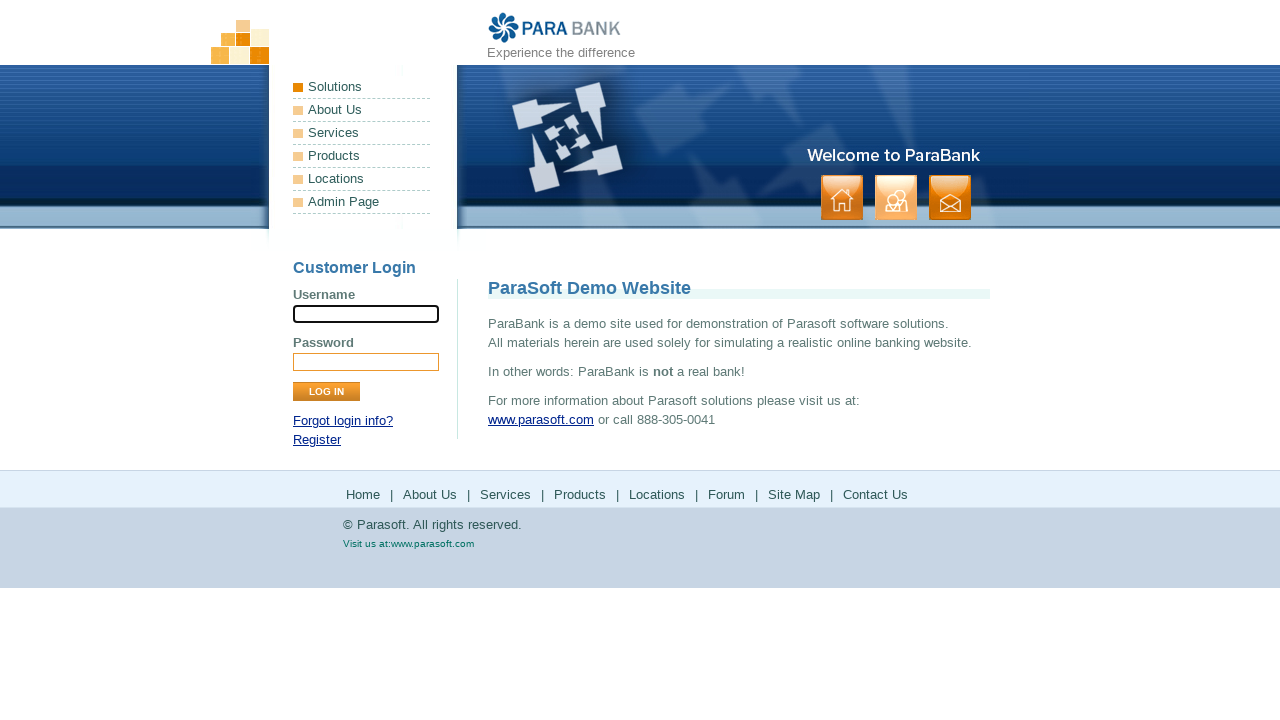

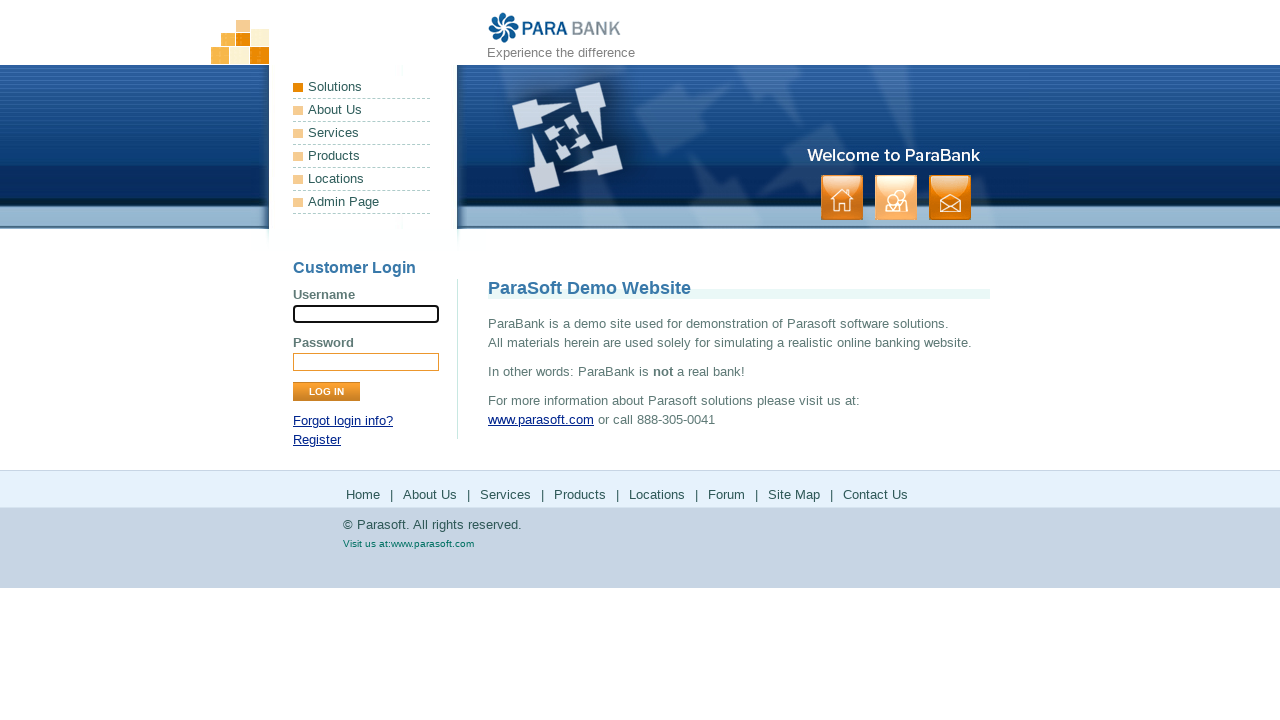